Tests that a todo item is removed when edited to an empty string

Starting URL: https://demo.playwright.dev/todomvc

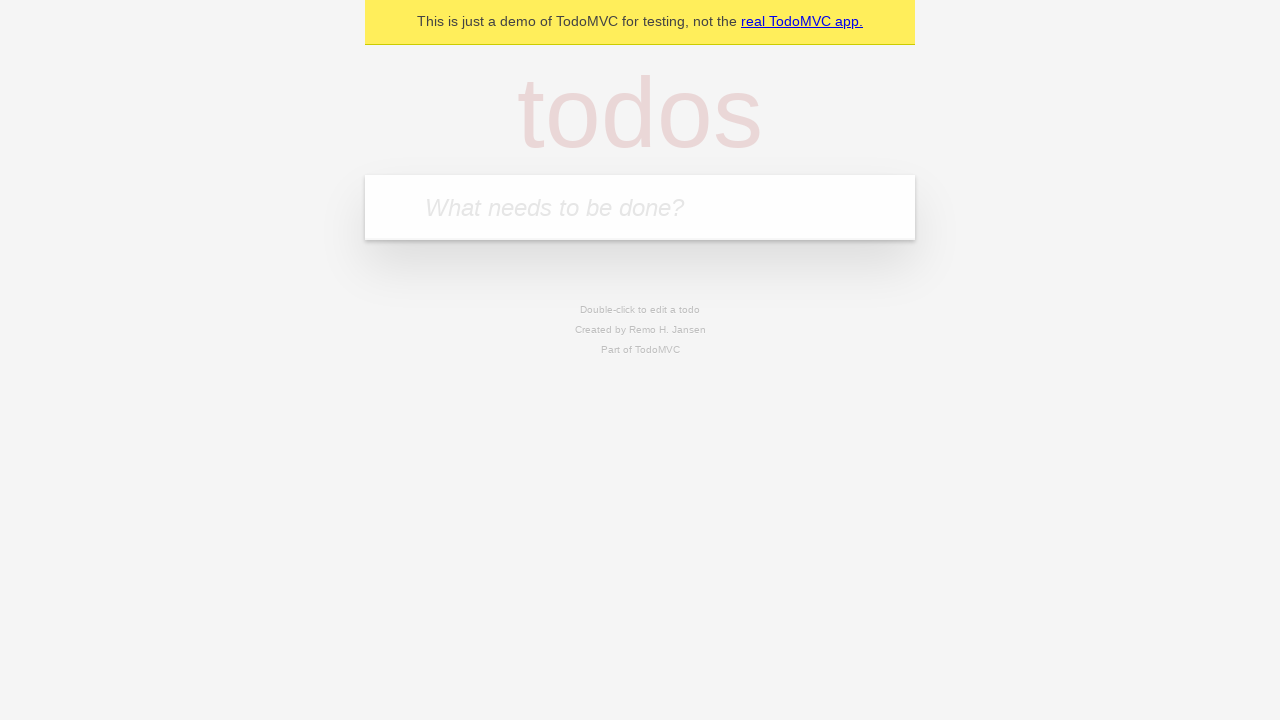

Filled first todo input with 'buy some cheese' on internal:attr=[placeholder="What needs to be done?"i]
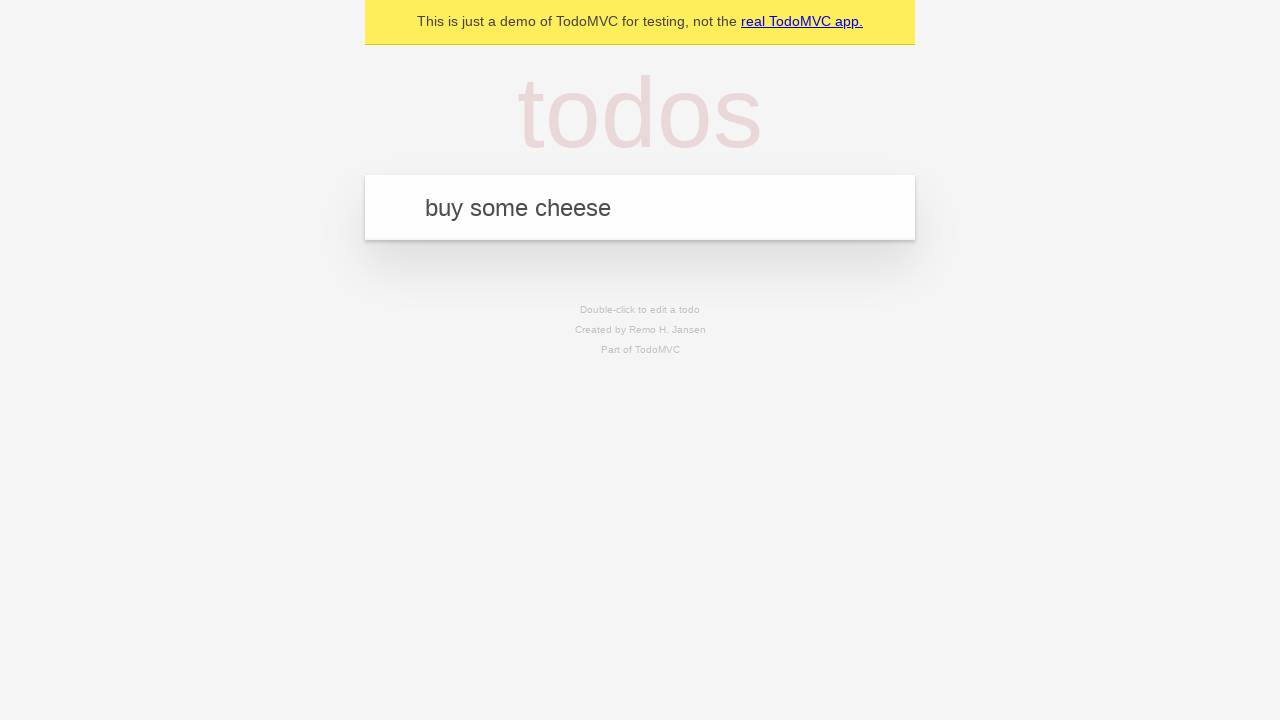

Pressed Enter to add first todo item on internal:attr=[placeholder="What needs to be done?"i]
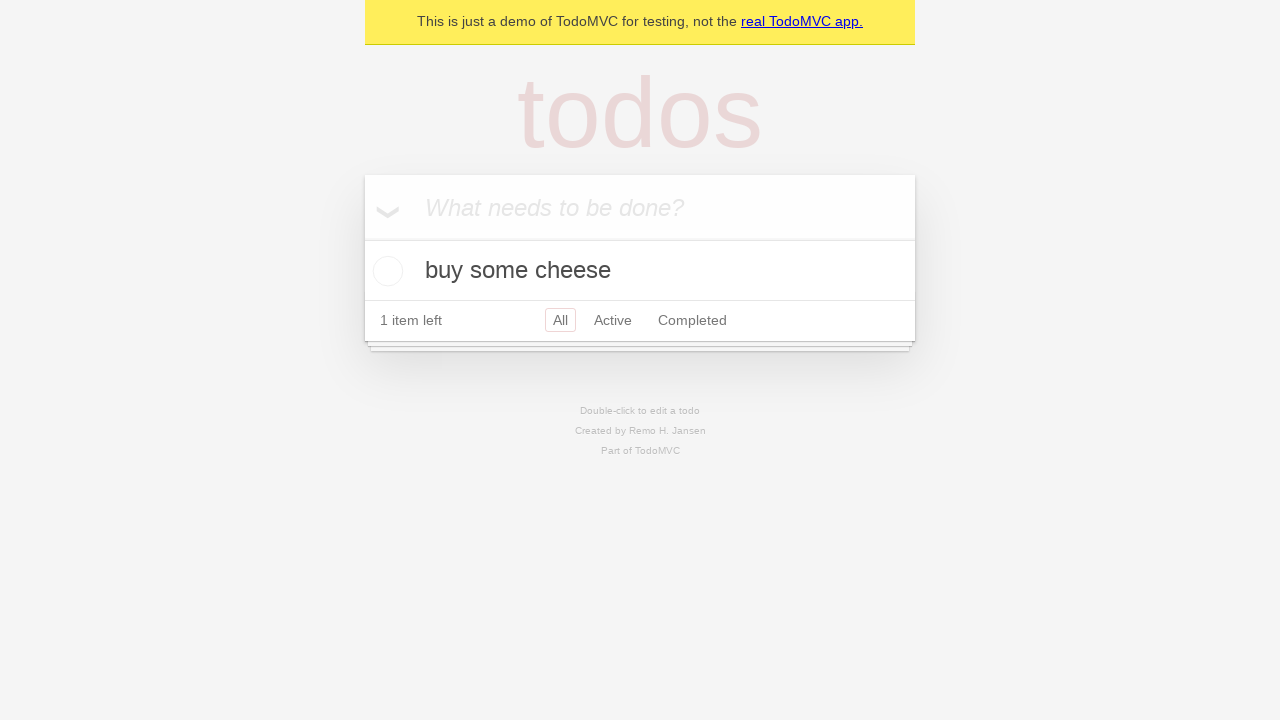

Filled second todo input with 'feed the cat' on internal:attr=[placeholder="What needs to be done?"i]
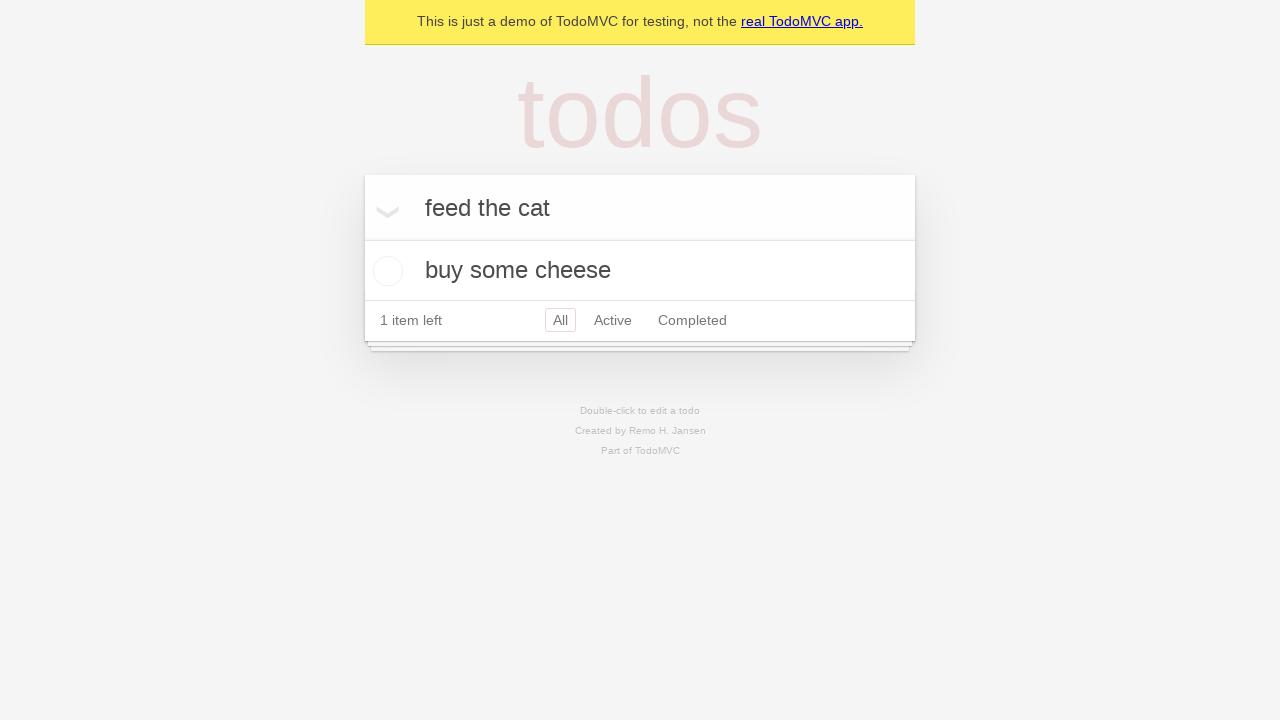

Pressed Enter to add second todo item on internal:attr=[placeholder="What needs to be done?"i]
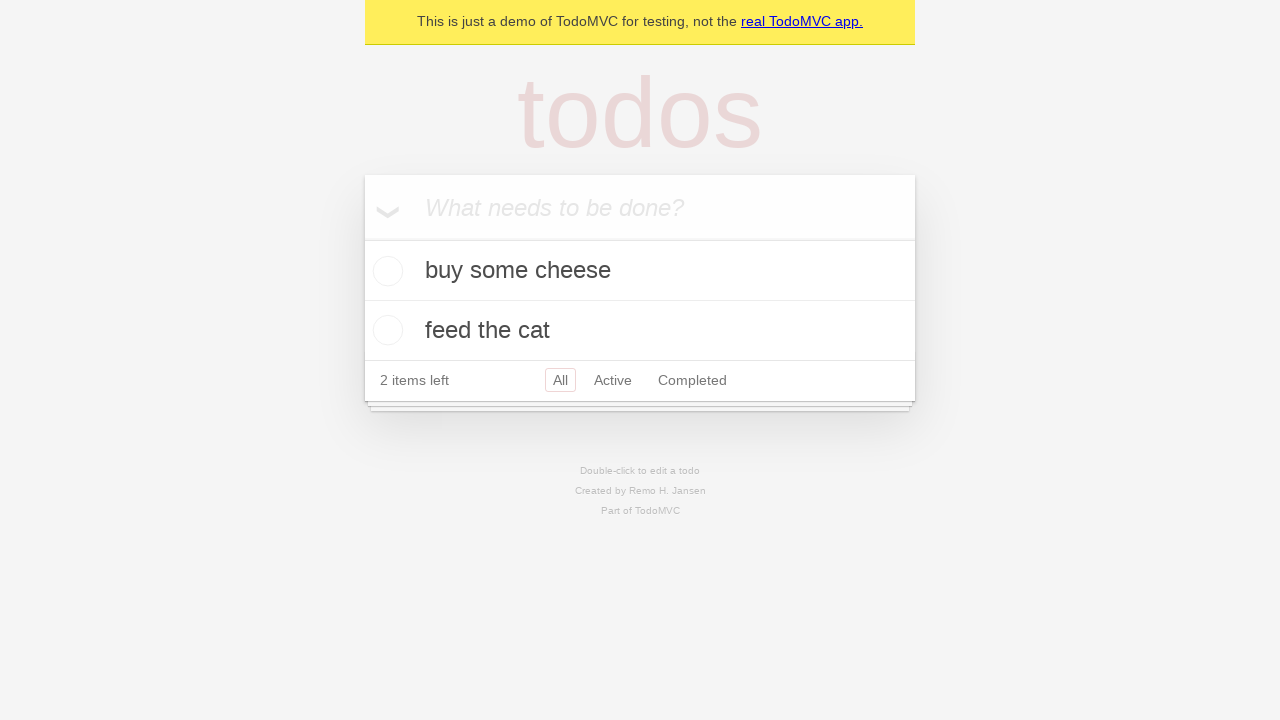

Filled third todo input with 'book a doctors appointment' on internal:attr=[placeholder="What needs to be done?"i]
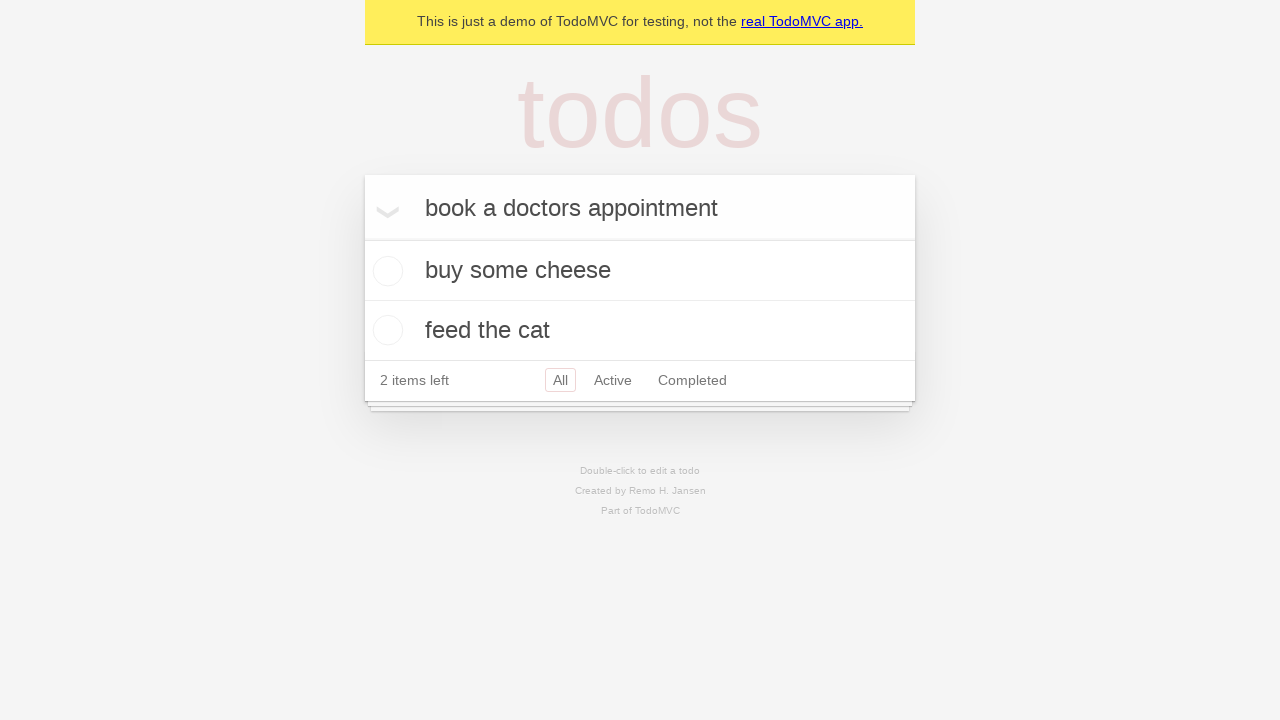

Pressed Enter to add third todo item on internal:attr=[placeholder="What needs to be done?"i]
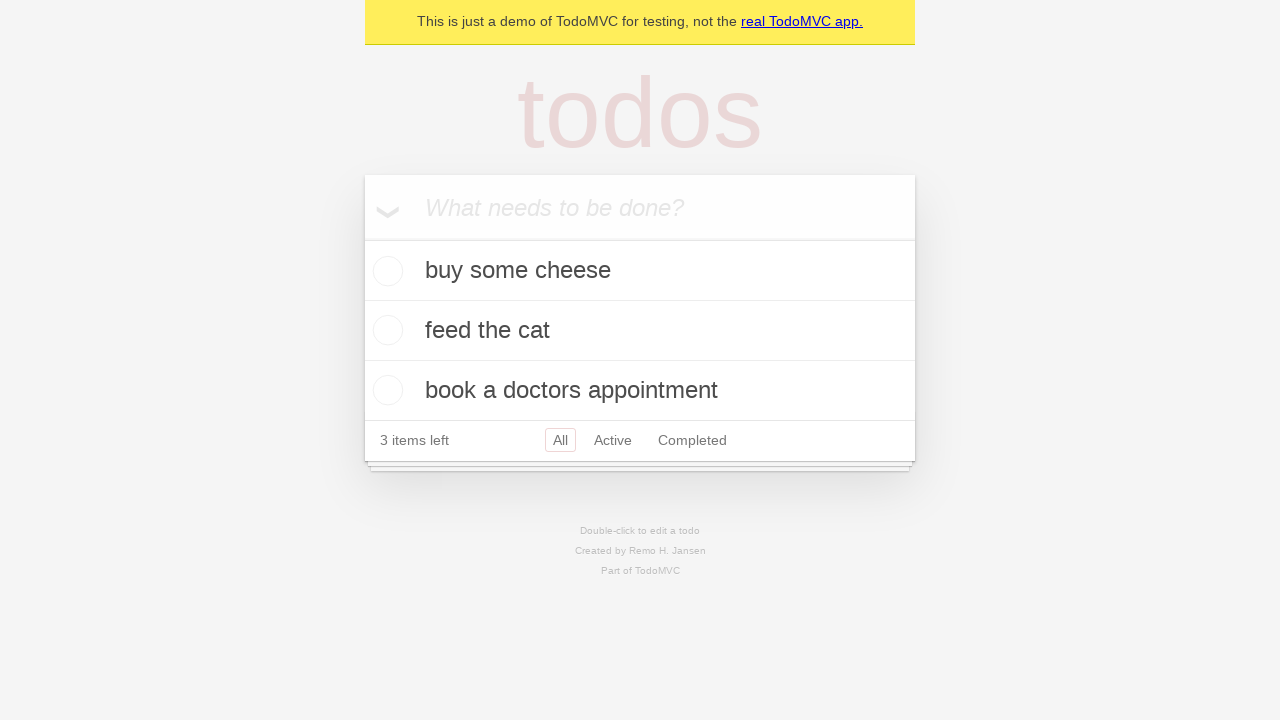

Double-clicked second todo item to enter edit mode at (640, 331) on internal:testid=[data-testid="todo-item"s] >> nth=1
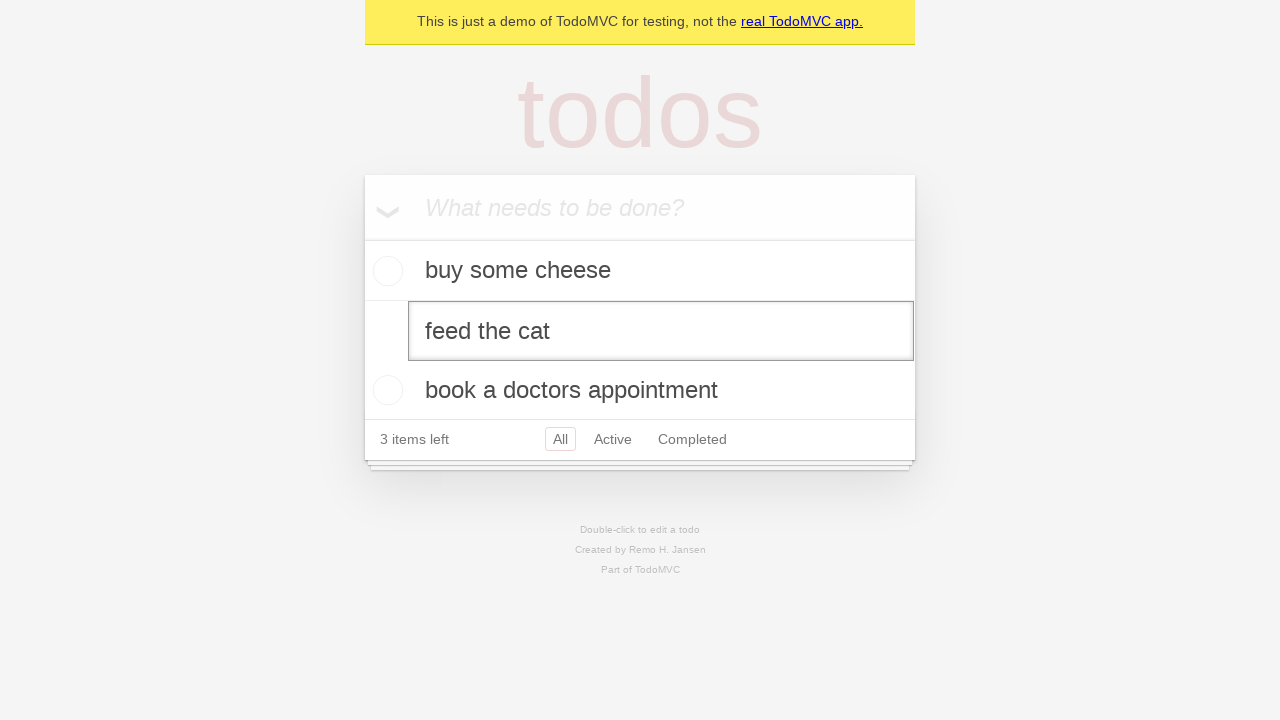

Cleared text in edit field for second todo item on internal:testid=[data-testid="todo-item"s] >> nth=1 >> internal:role=textbox[nam
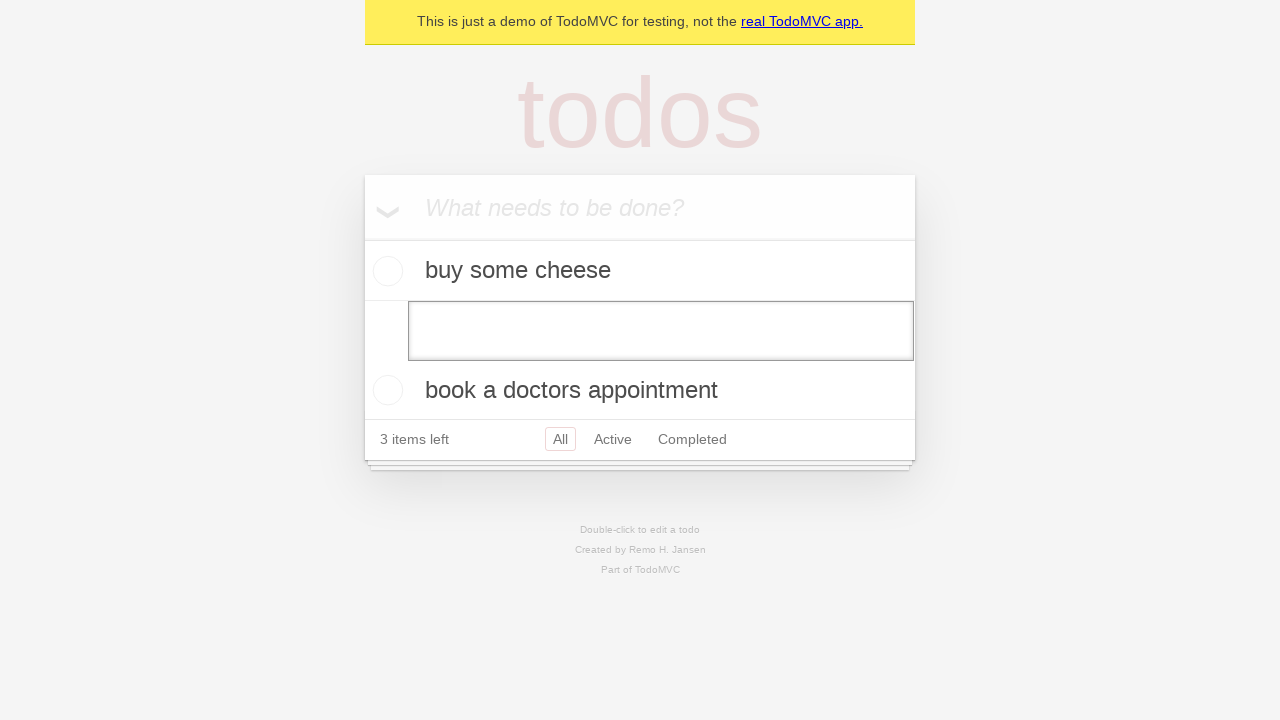

Pressed Enter to confirm deletion of second todo item by empty string on internal:testid=[data-testid="todo-item"s] >> nth=1 >> internal:role=textbox[nam
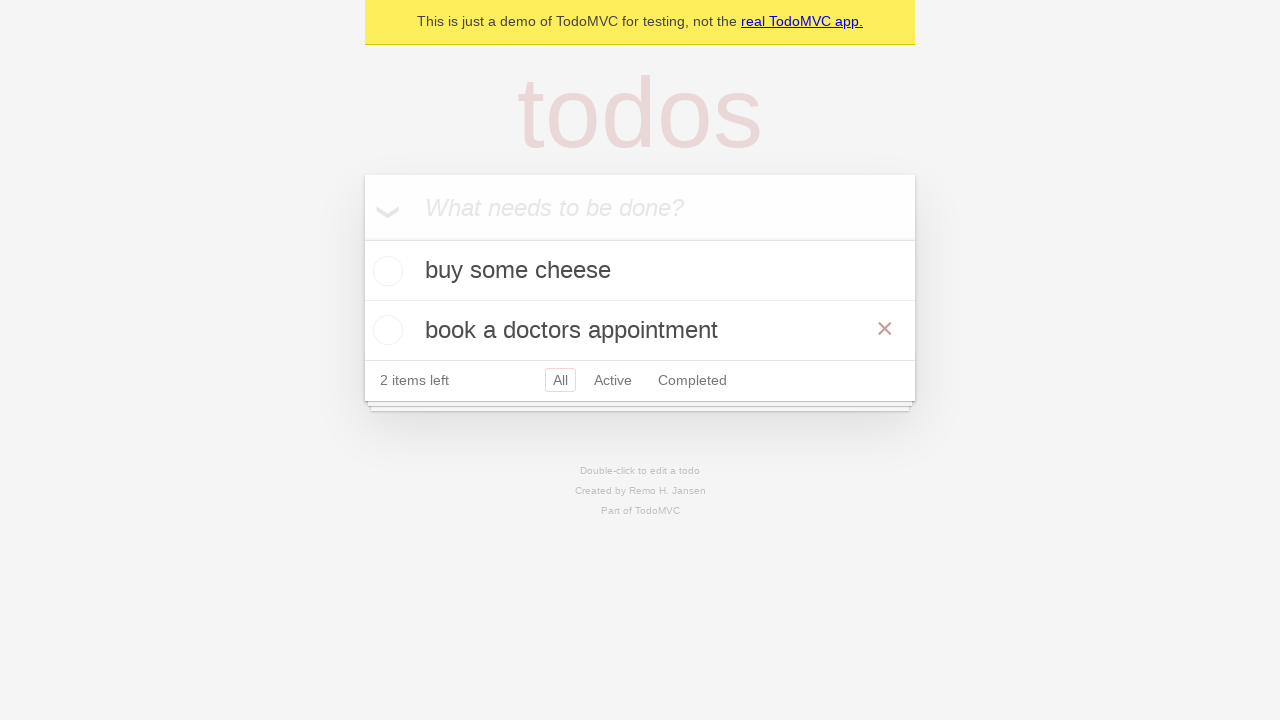

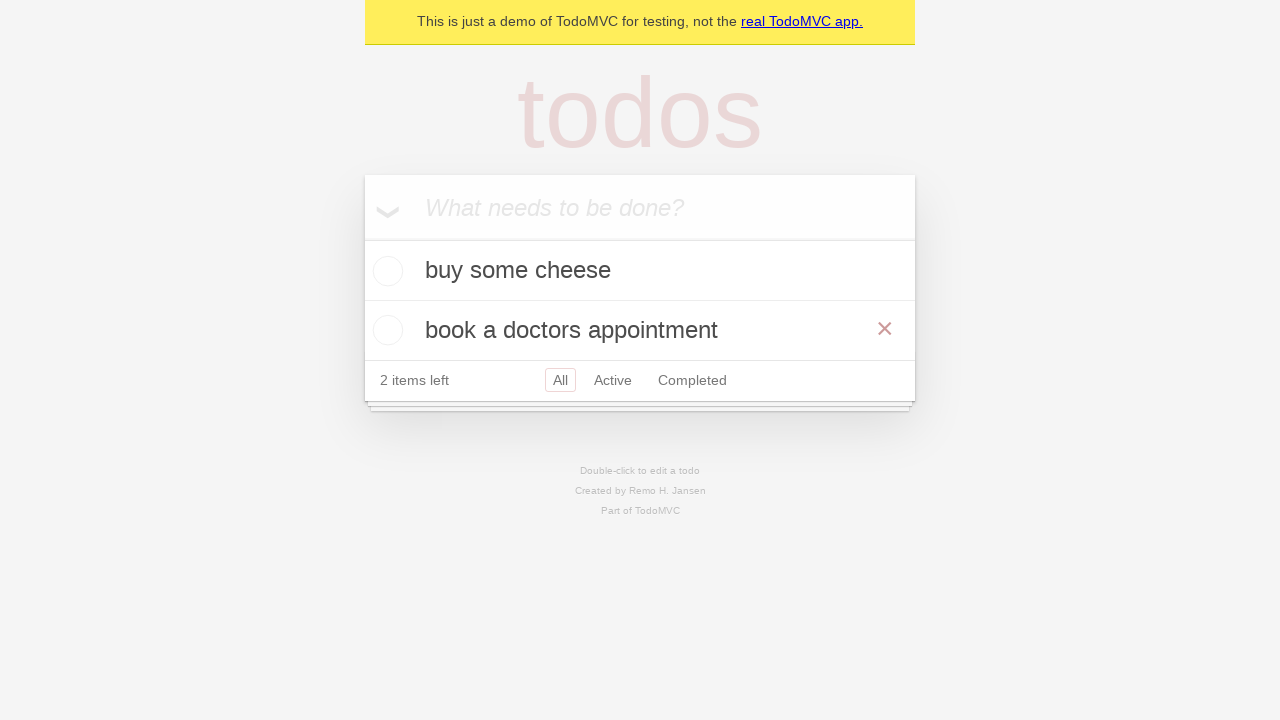